Tests the automation practice form by selecting the male gender radio button option

Starting URL: https://demoqa.com/automation-practice-form

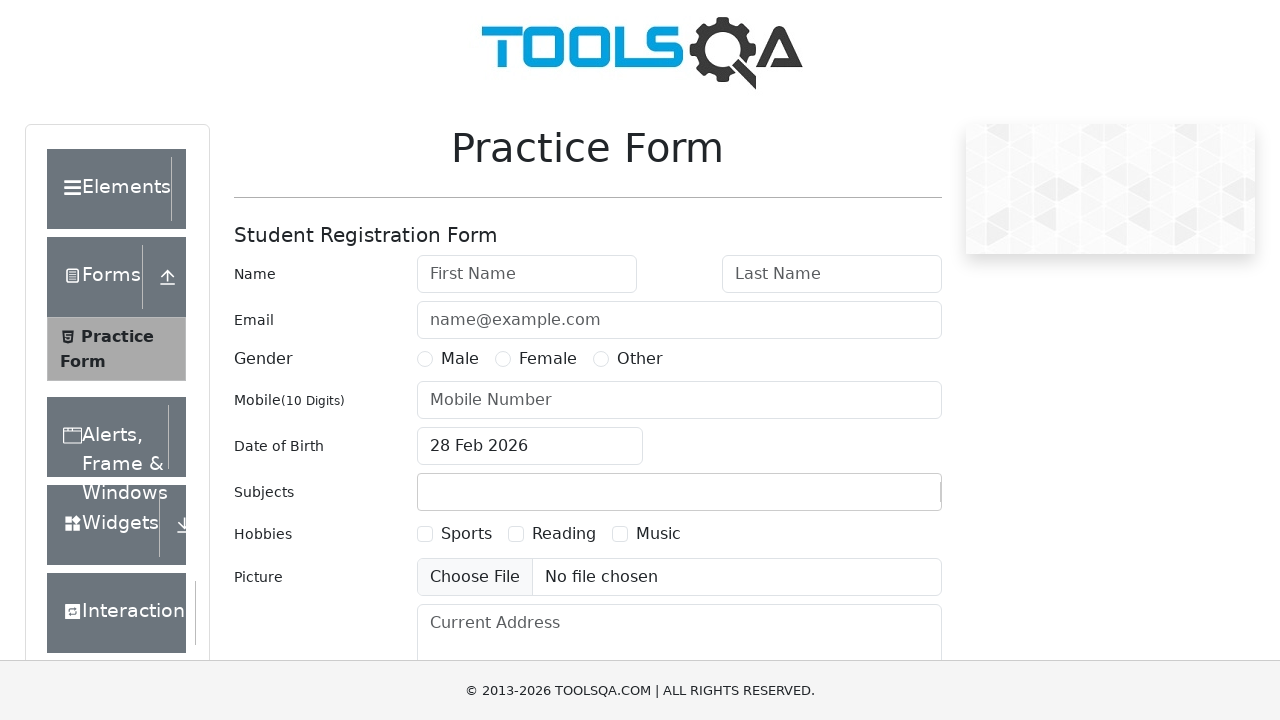

Clicked male gender radio button label at (460, 359) on label[for='gender-radio-1']
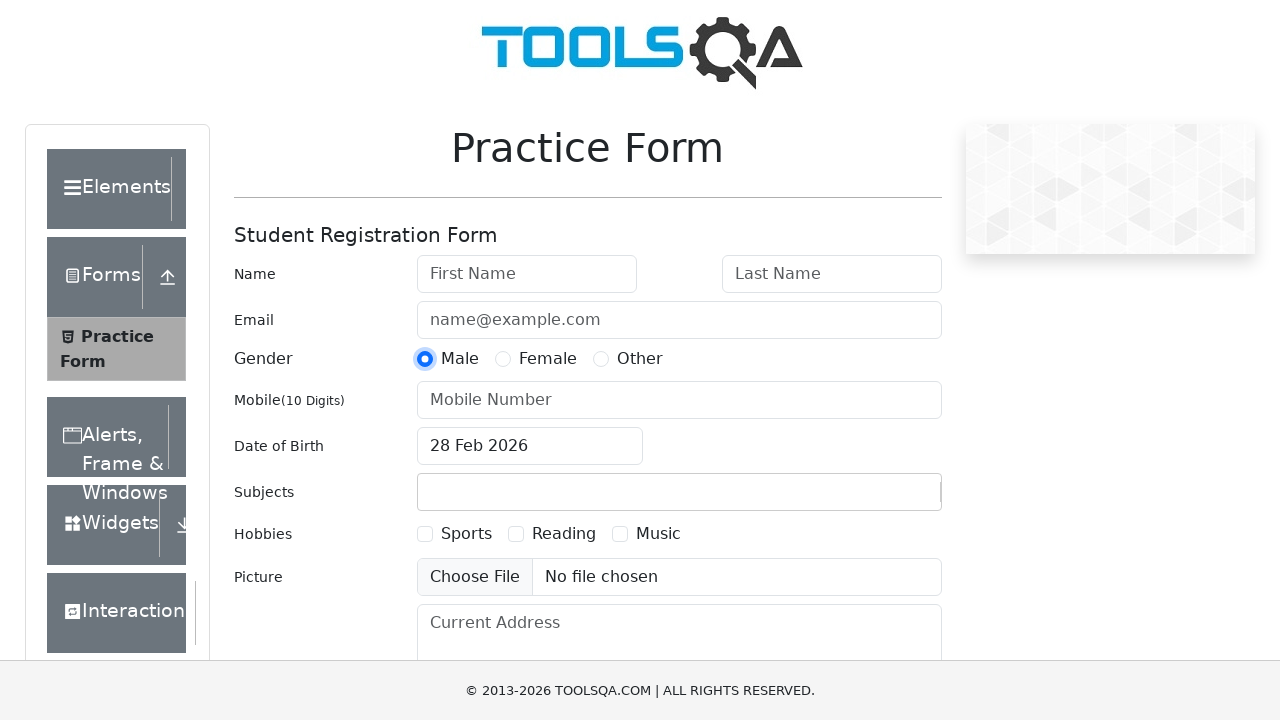

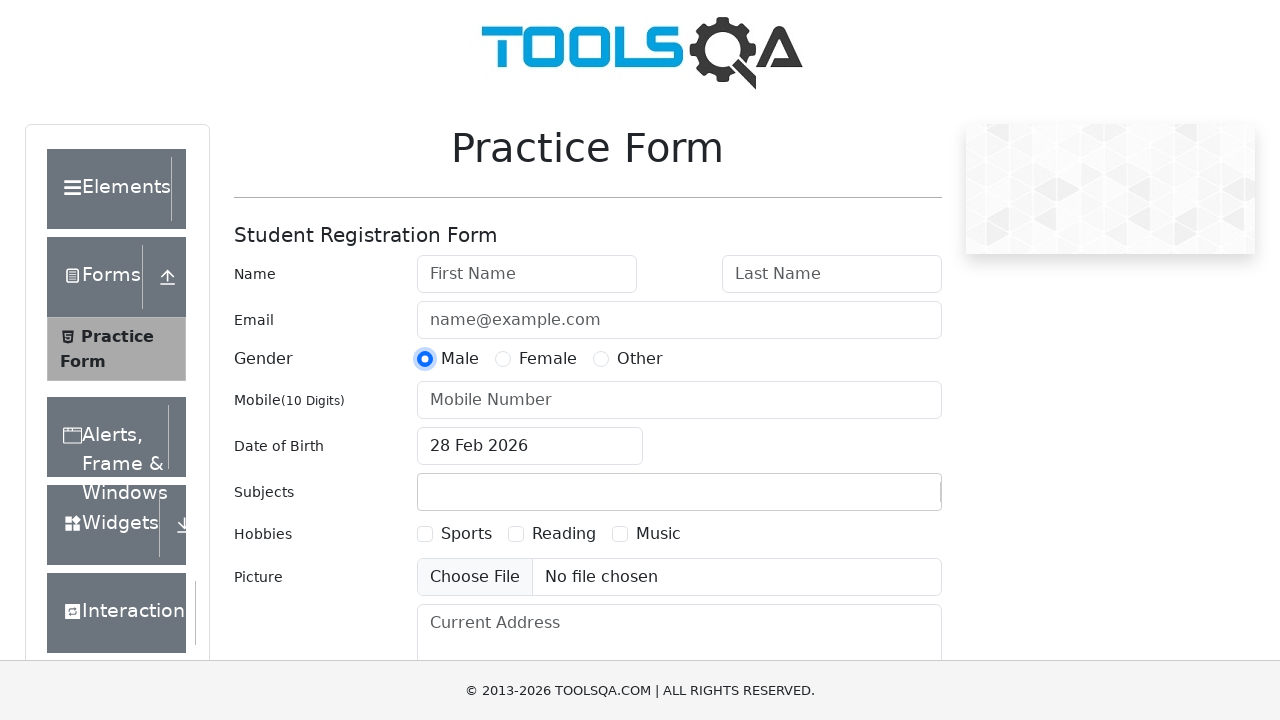